Tests page refresh functionality by opening a page and then refreshing it

Starting URL: https://vip.ceshiren.com/#/ui_study

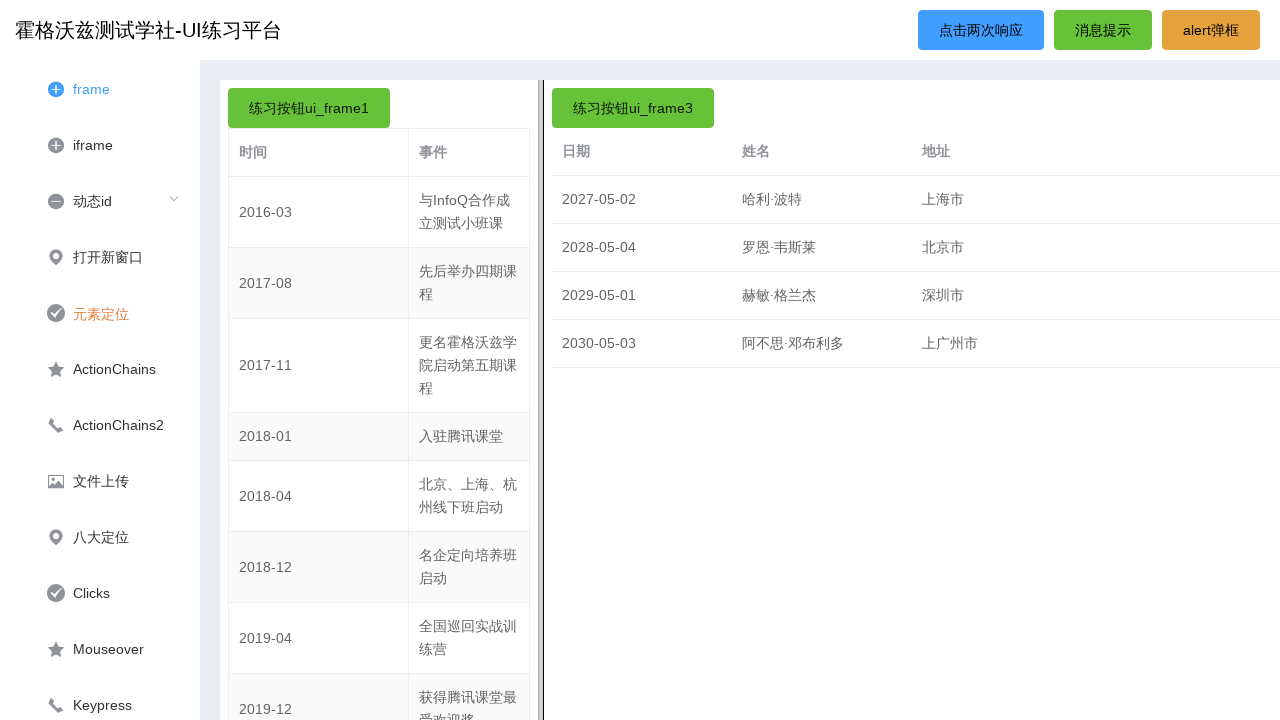

Page loaded and network became idle after opening https://vip.ceshiren.com/#/ui_study
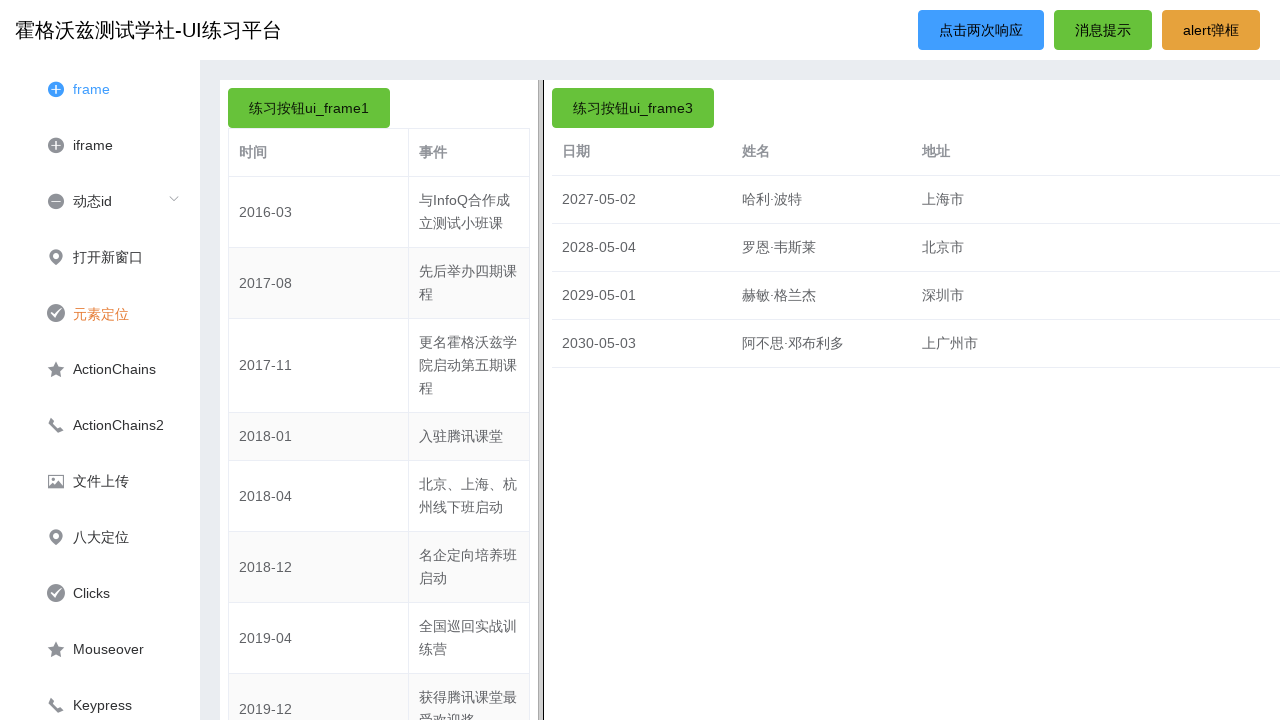

Refreshed the page
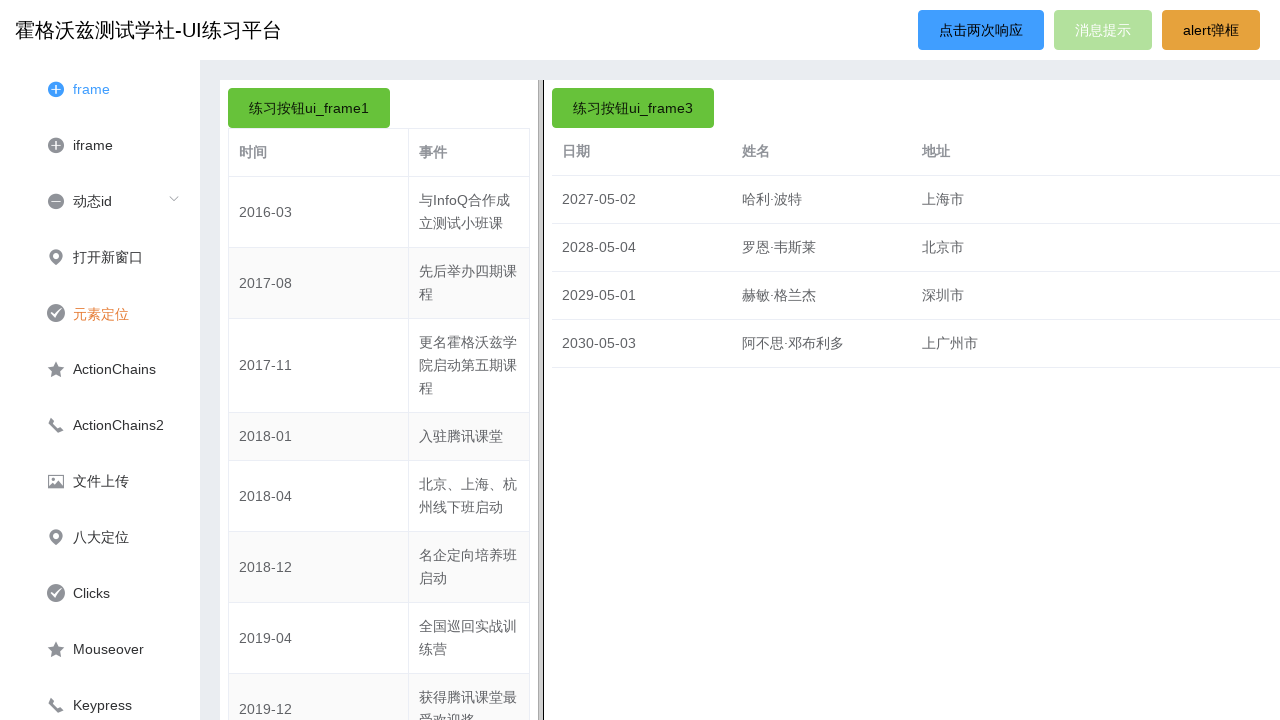

Page reloaded and network became idle
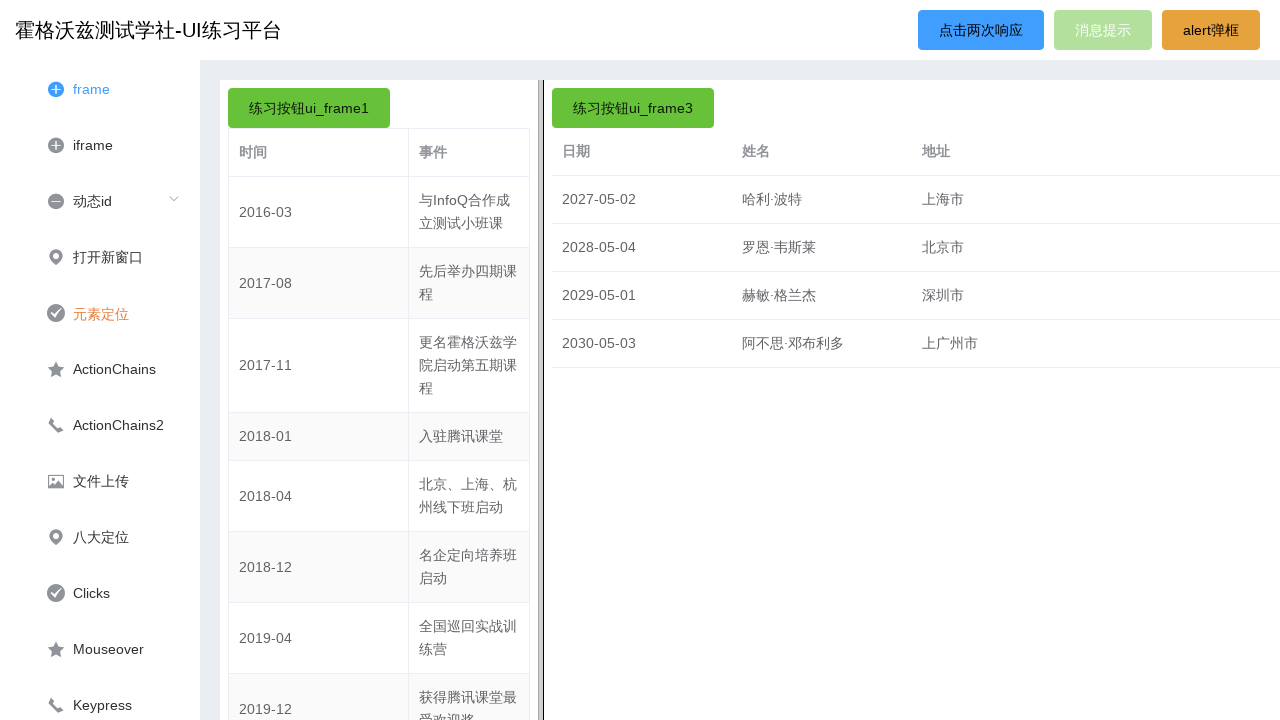

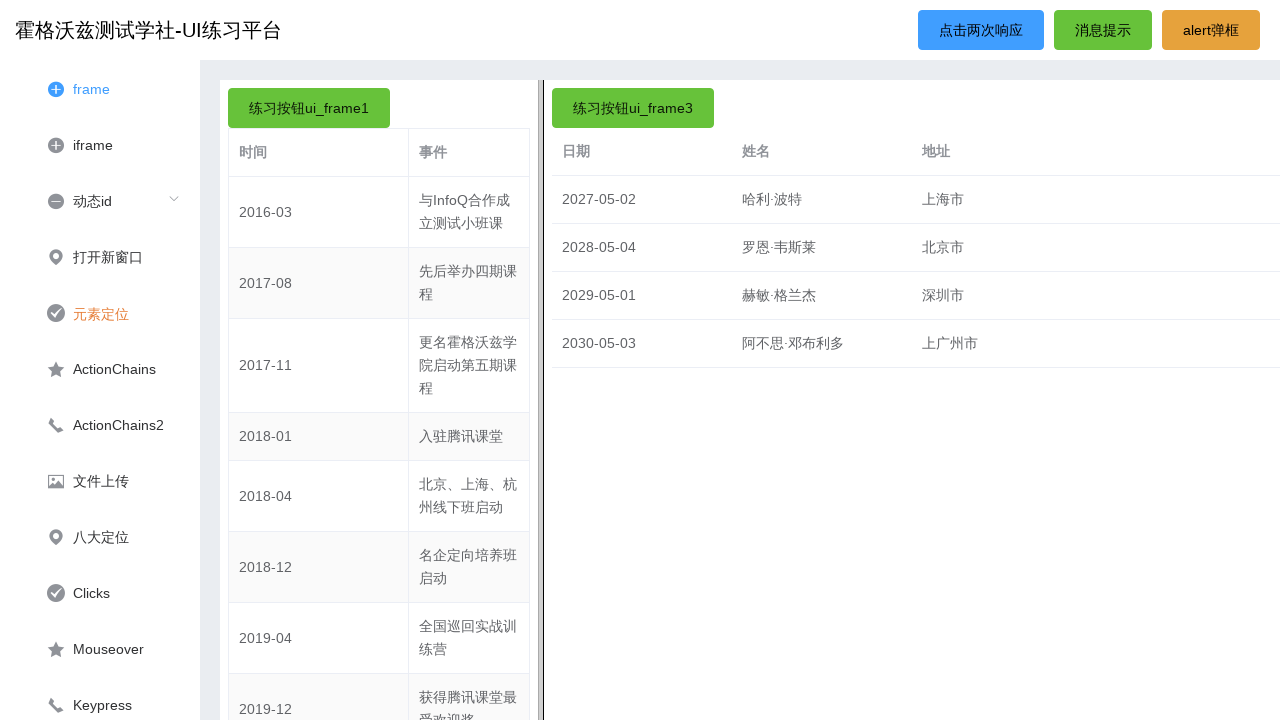